Tests hotel search and newsletter subscription by filling location and email fields, then submitting the search form

Starting URL: https://hotel-testlab.coderslab.pl/en/

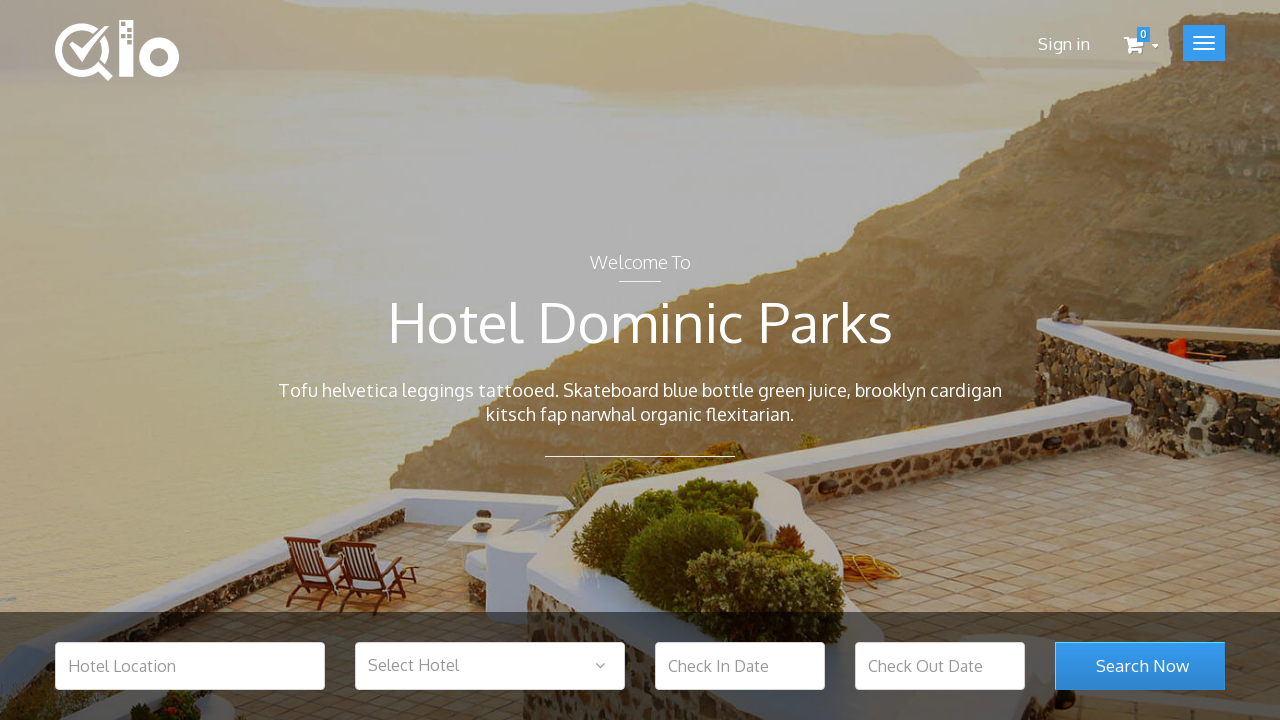

Filled hotel location field with 'Warsaw' on input[name='hotel_location']
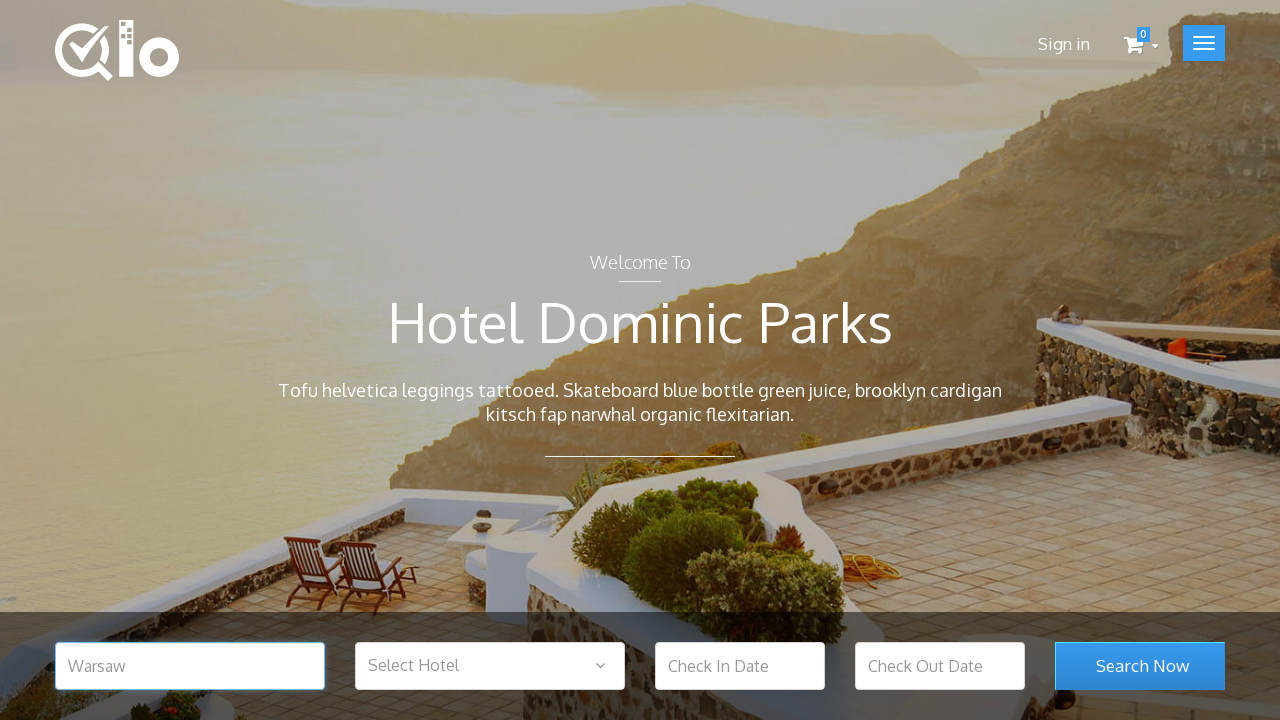

Filled newsletter email field with 'test@test.com' on input[name='email']
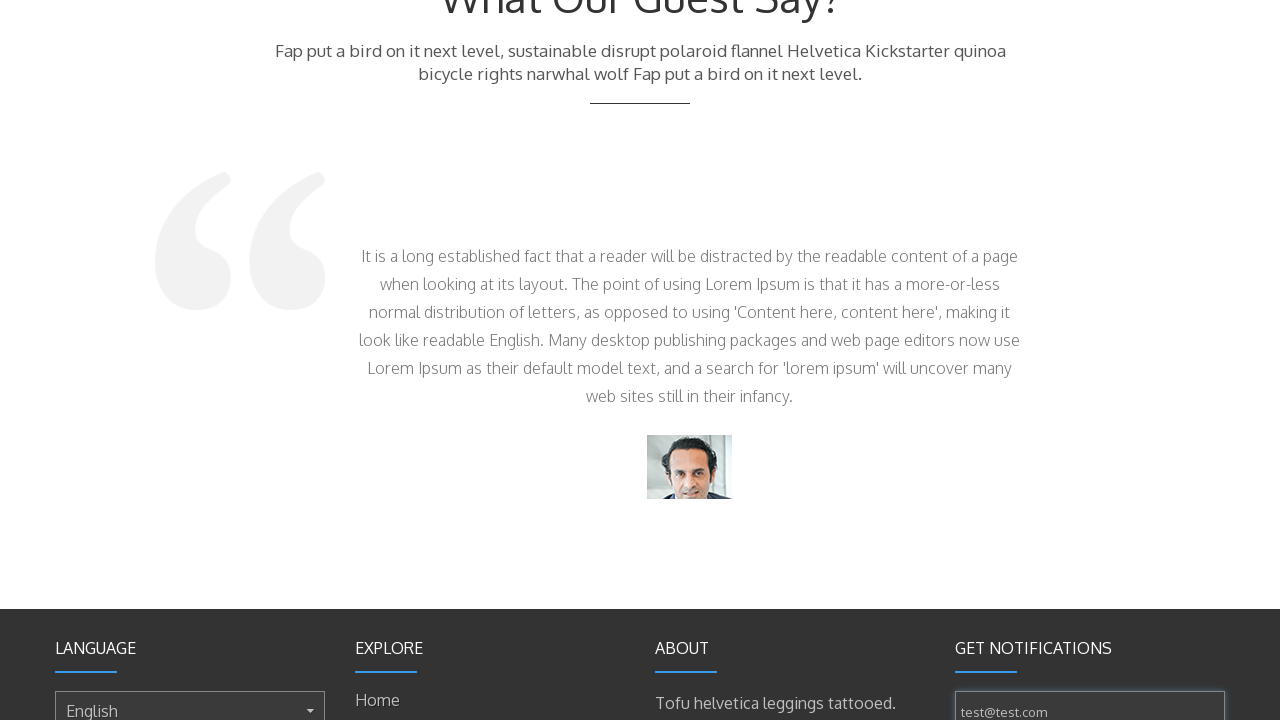

Clicked search button to submit hotel search form at (1140, 361) on button[name='search_room_submit']
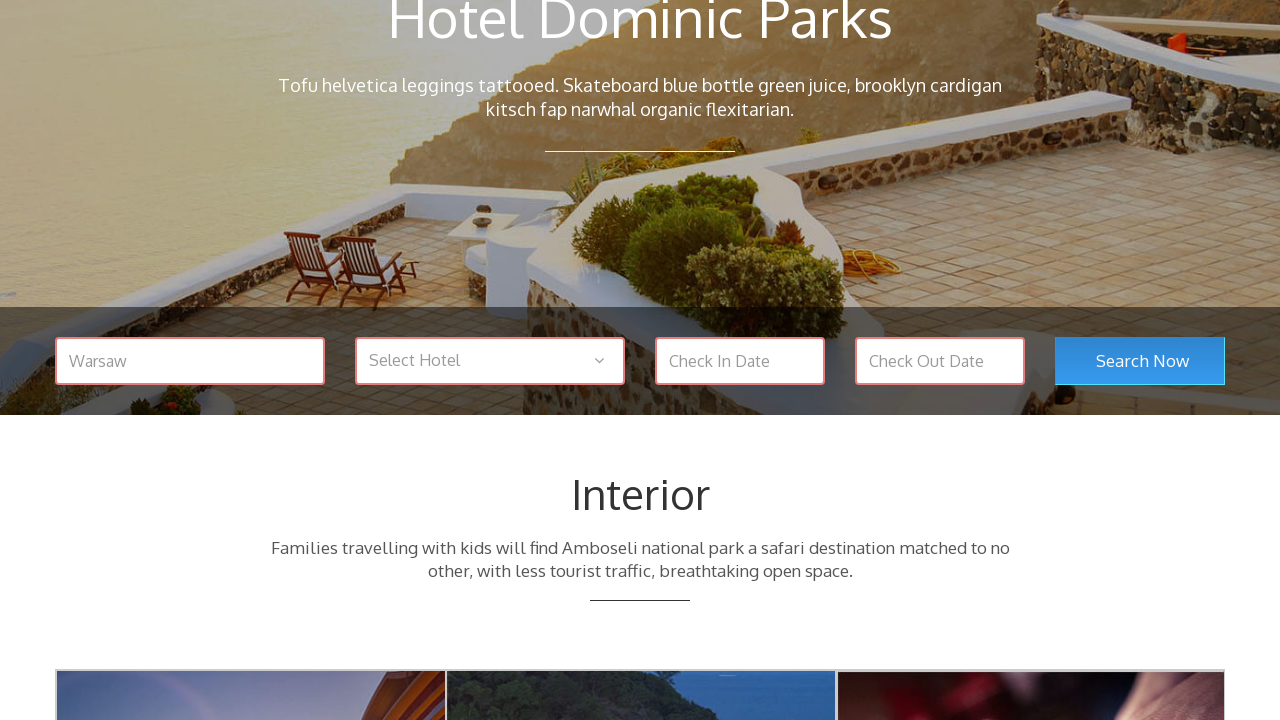

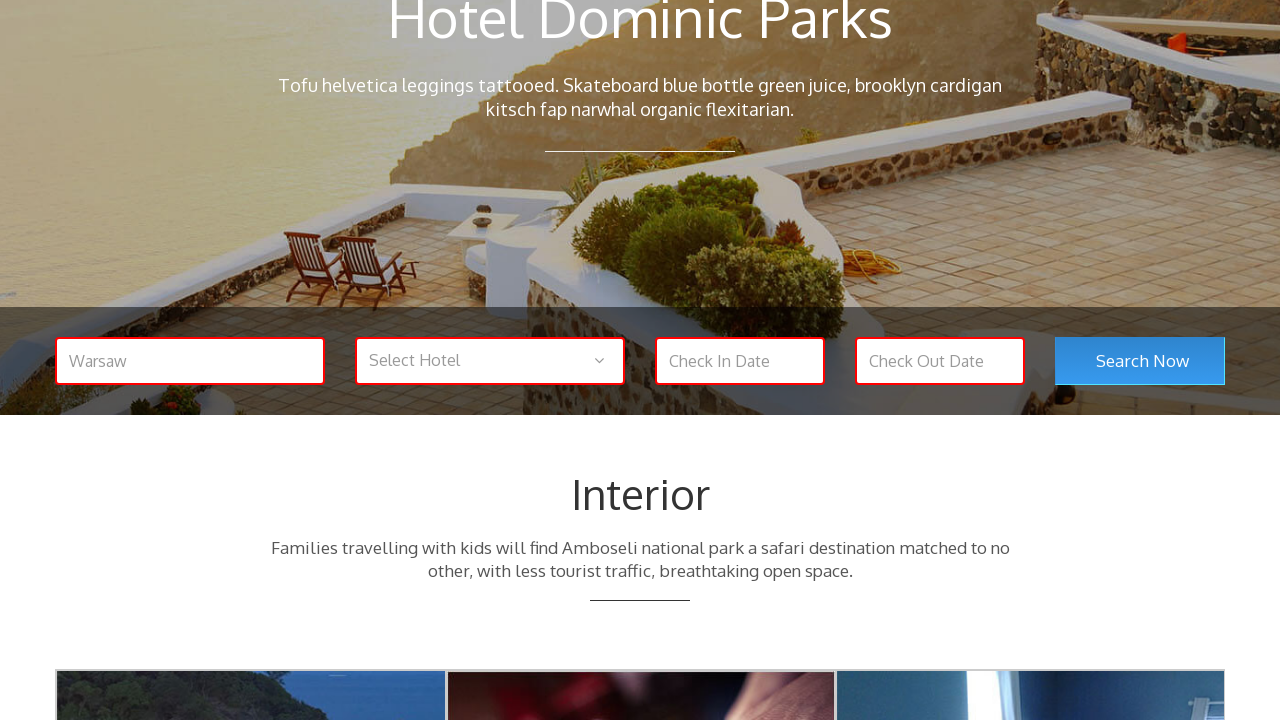